Tests the SpiceJet flight booking calendar functionality by opening the departure date dropdown, selecting a specific date, and verifying the date selection is displayed correctly.

Starting URL: https://www.spicejet.com/

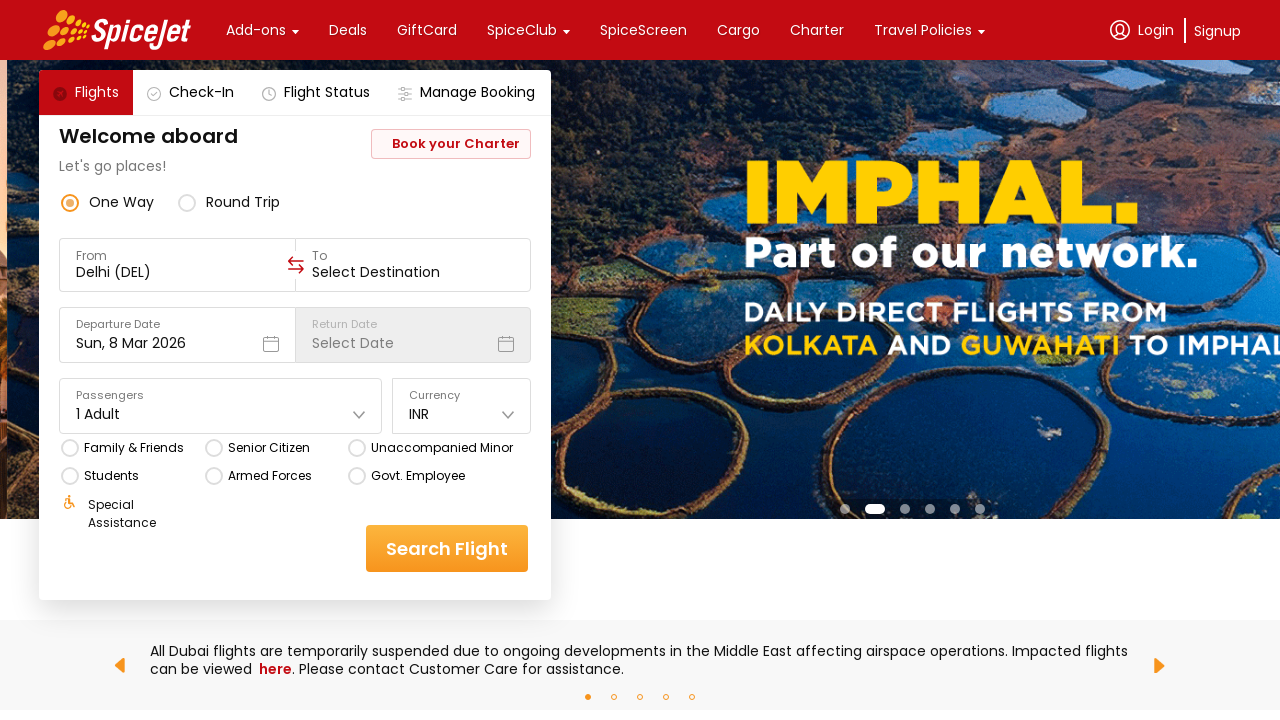

Waited for page to load with networkidle state
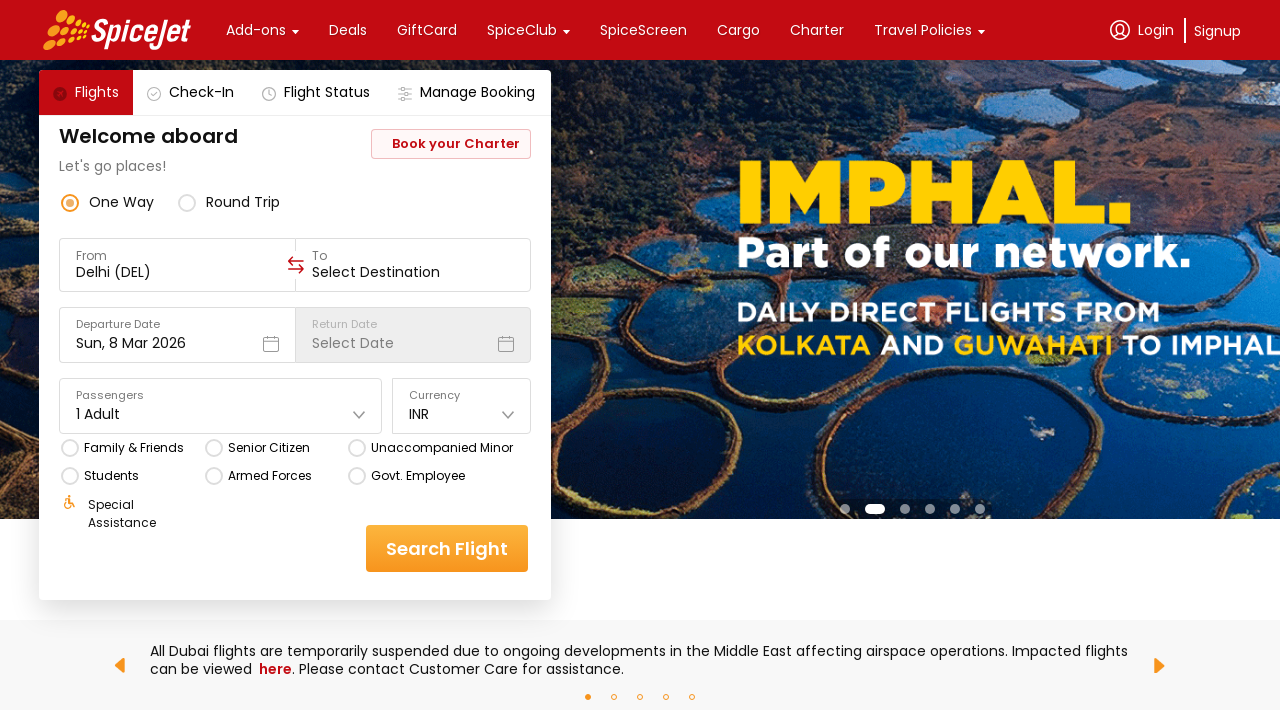

Clicked on departure date dropdown to open calendar at (177, 335) on div[data-testid='departure-date-dropdown-label-test-id']
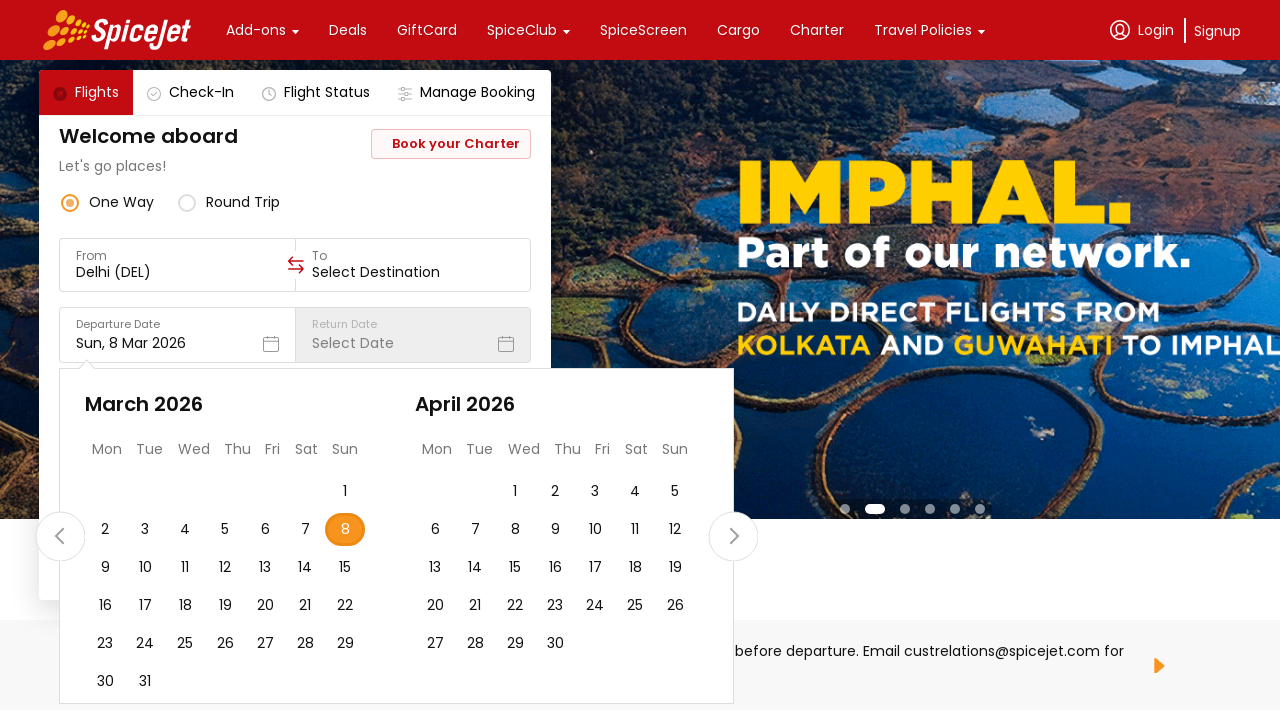

Calendar appeared with day selectors
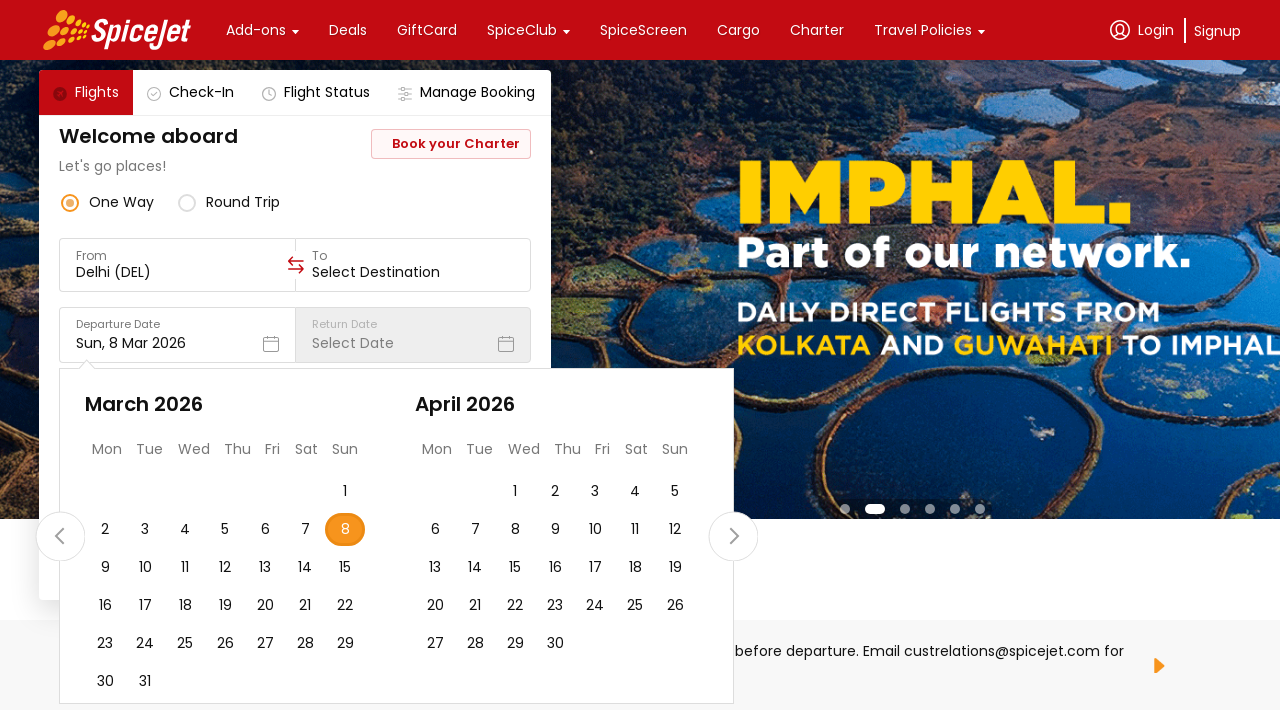

Clicked on day 17 in the calendar at (145, 606) on div[data-testid*='calendar-day-17']
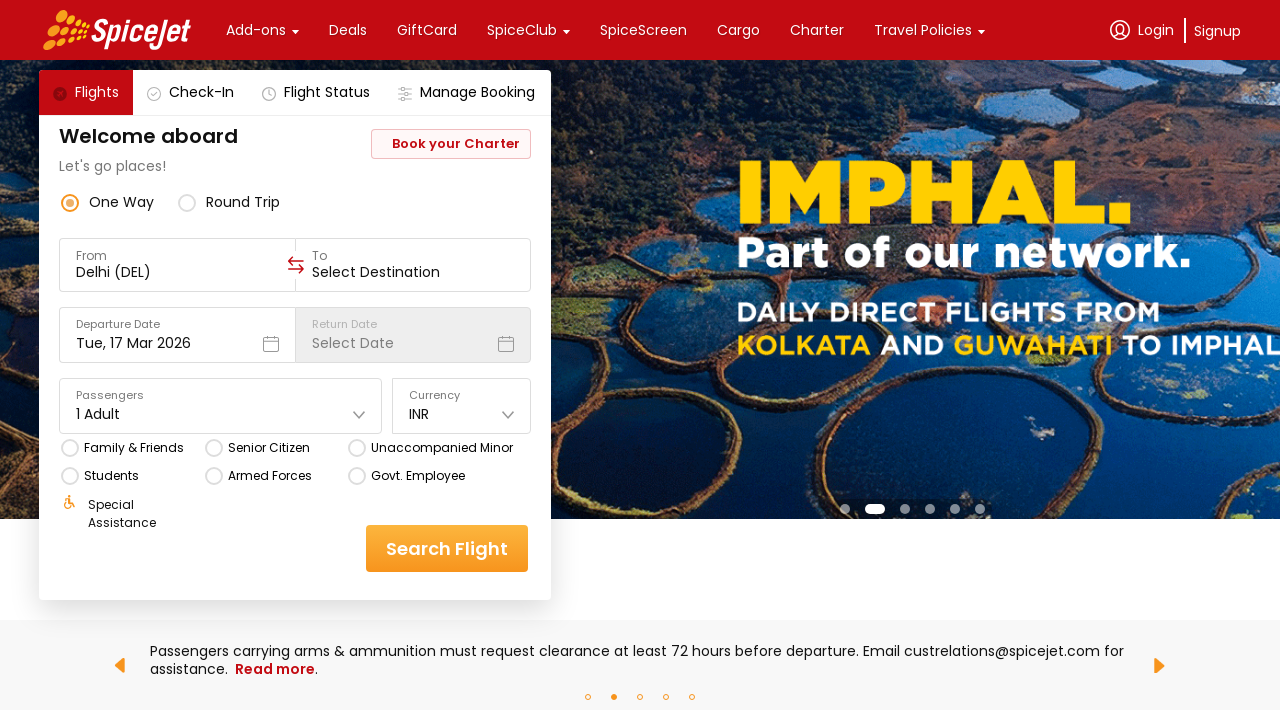

Verified that date 17 was selected and displayed
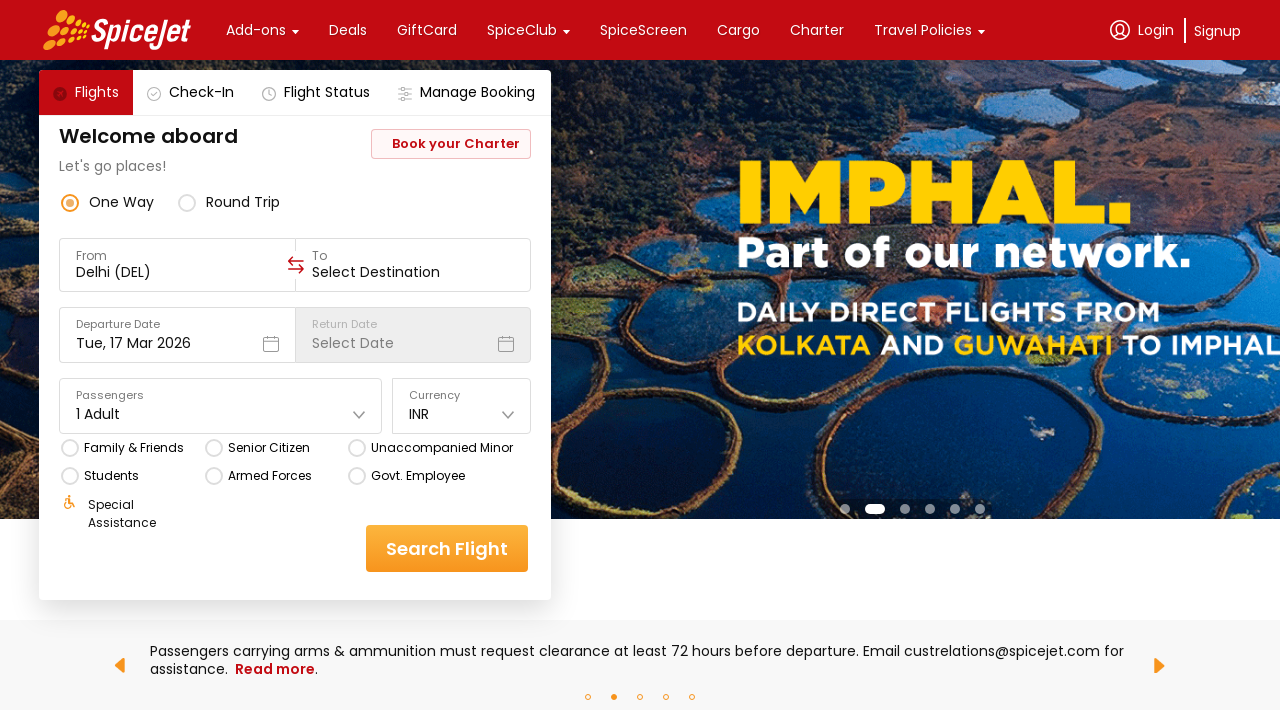

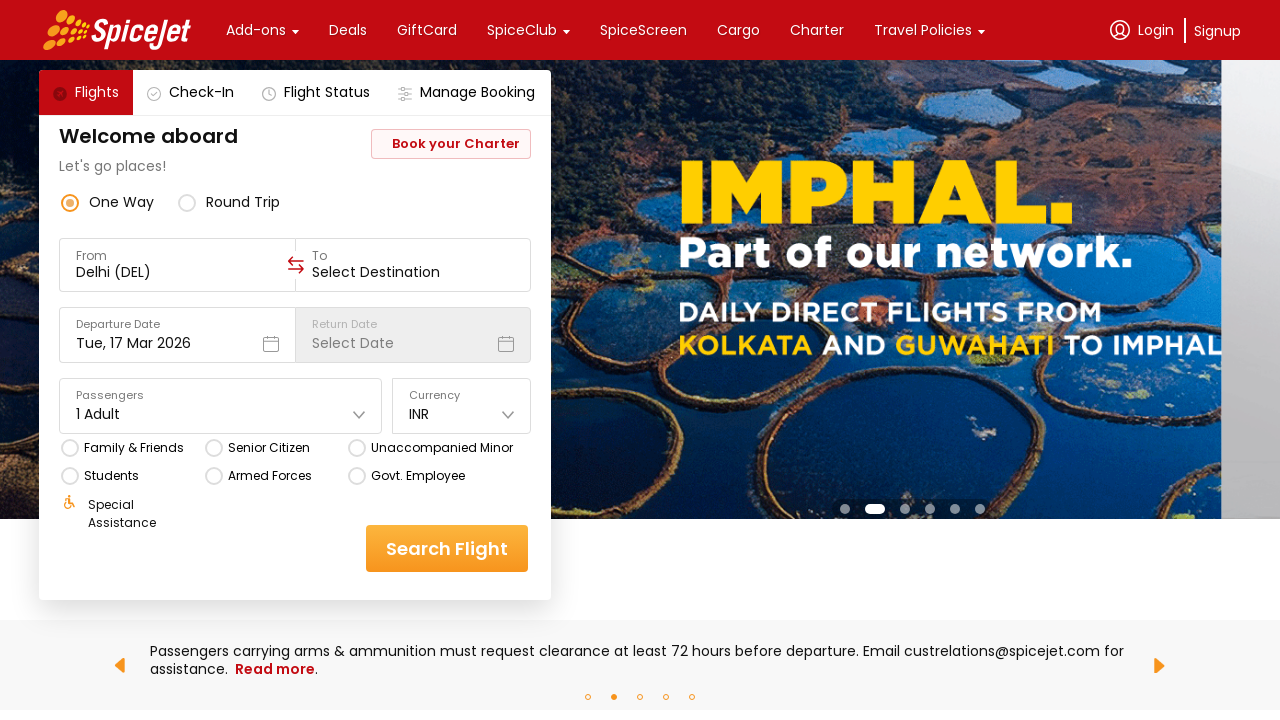